Tests form filling on OpenCart registration page by entering first name and last name using Actions class, then clicking the continue button

Starting URL: https://naveenautomationlabs.com/opencart/index.php?route=account/register

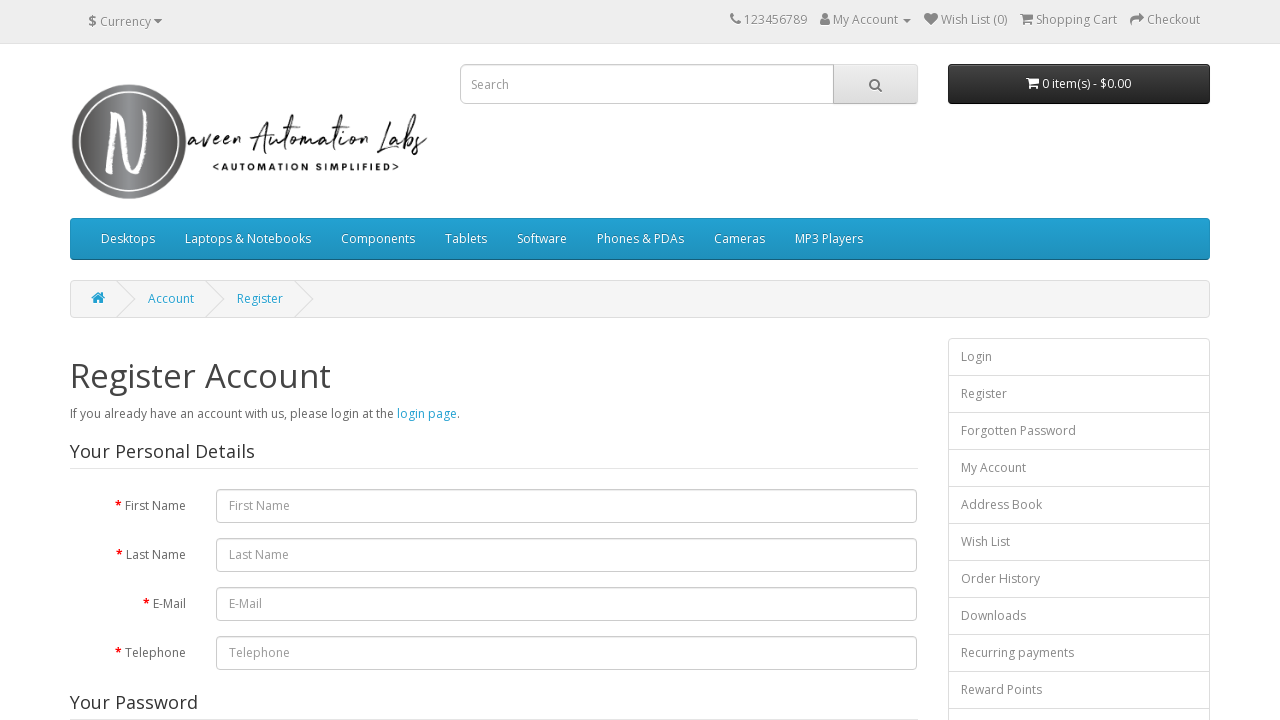

Filled first name field with 'Naveen' on #input-firstname
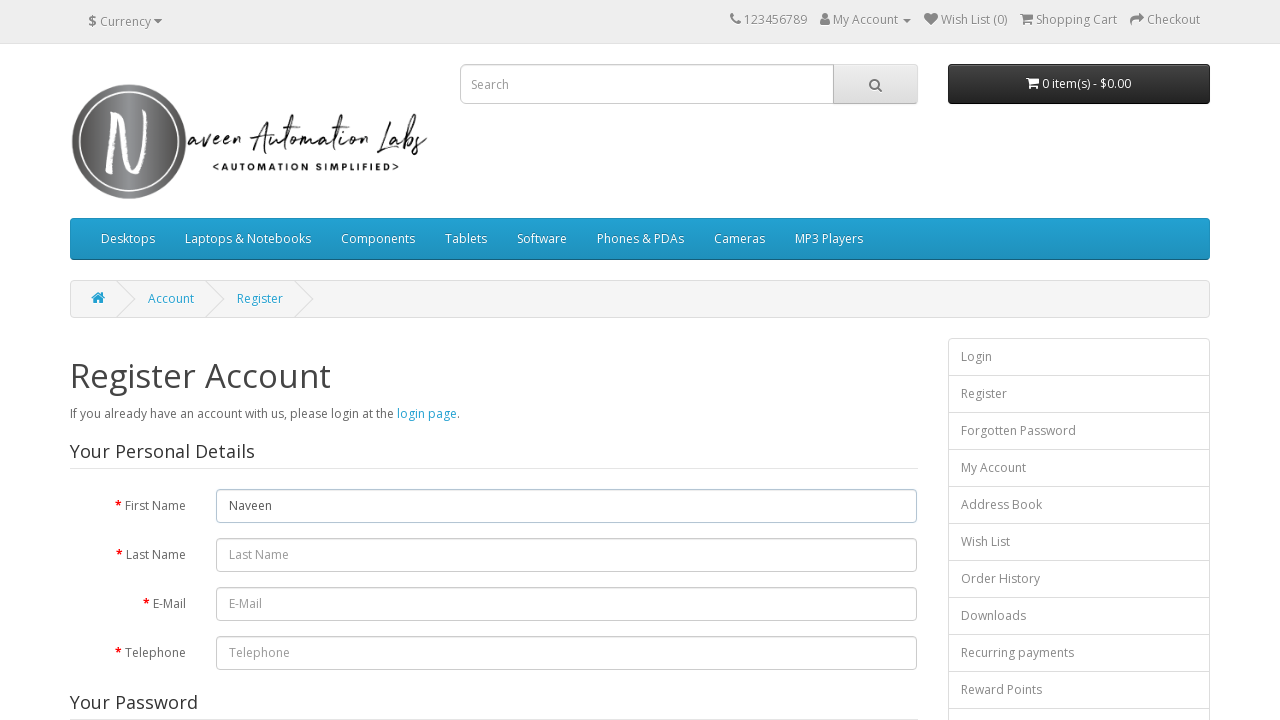

Filled last name field with 'Automation' on #input-lastname
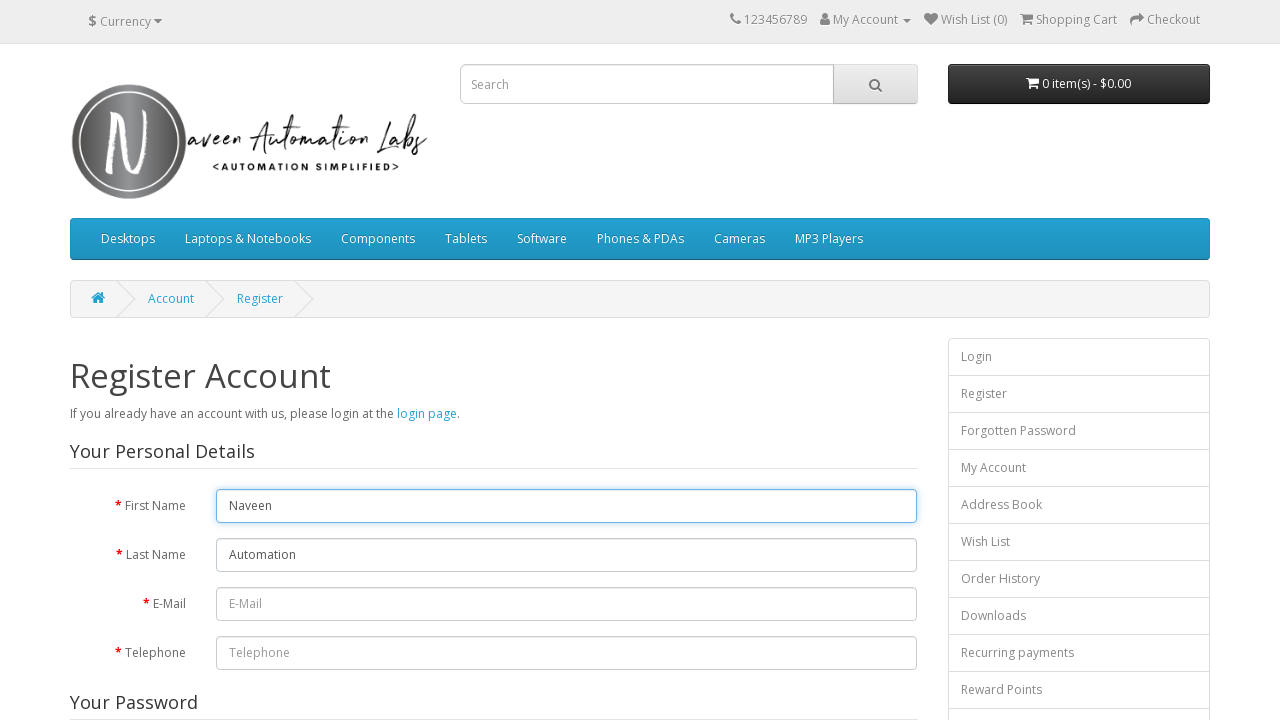

Clicked continue button to submit form at (879, 427) on input[type='submit']
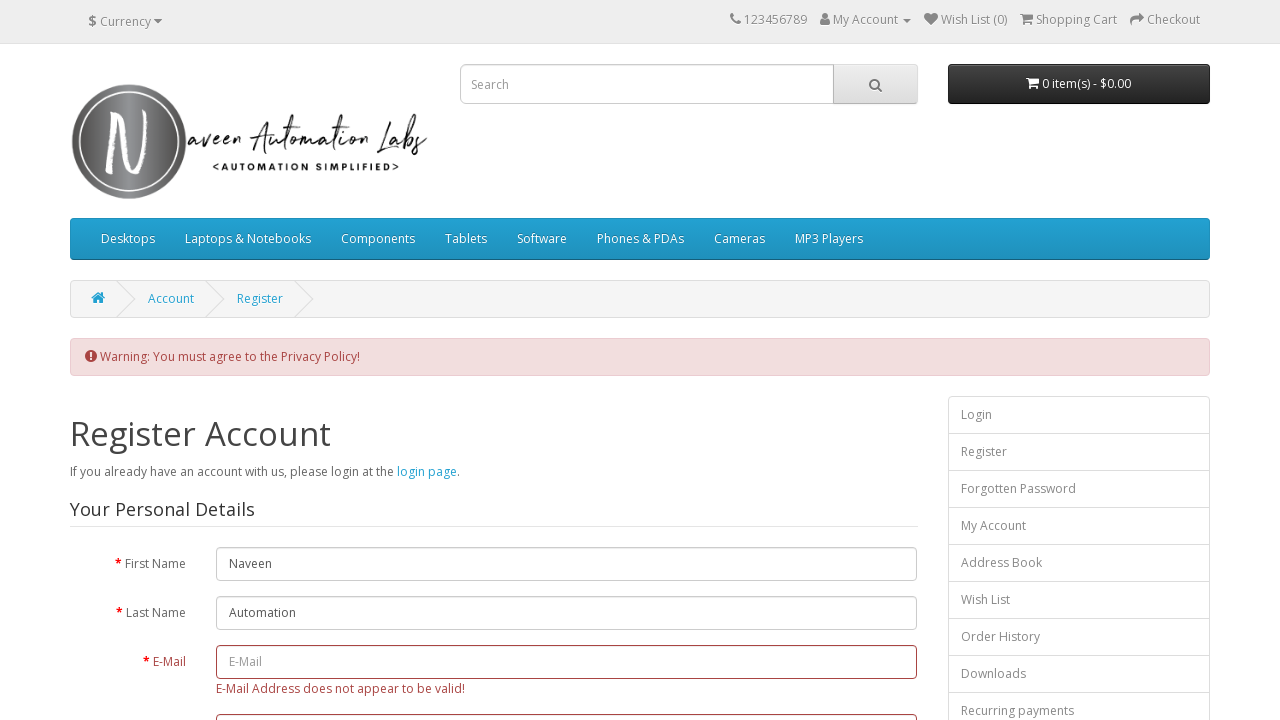

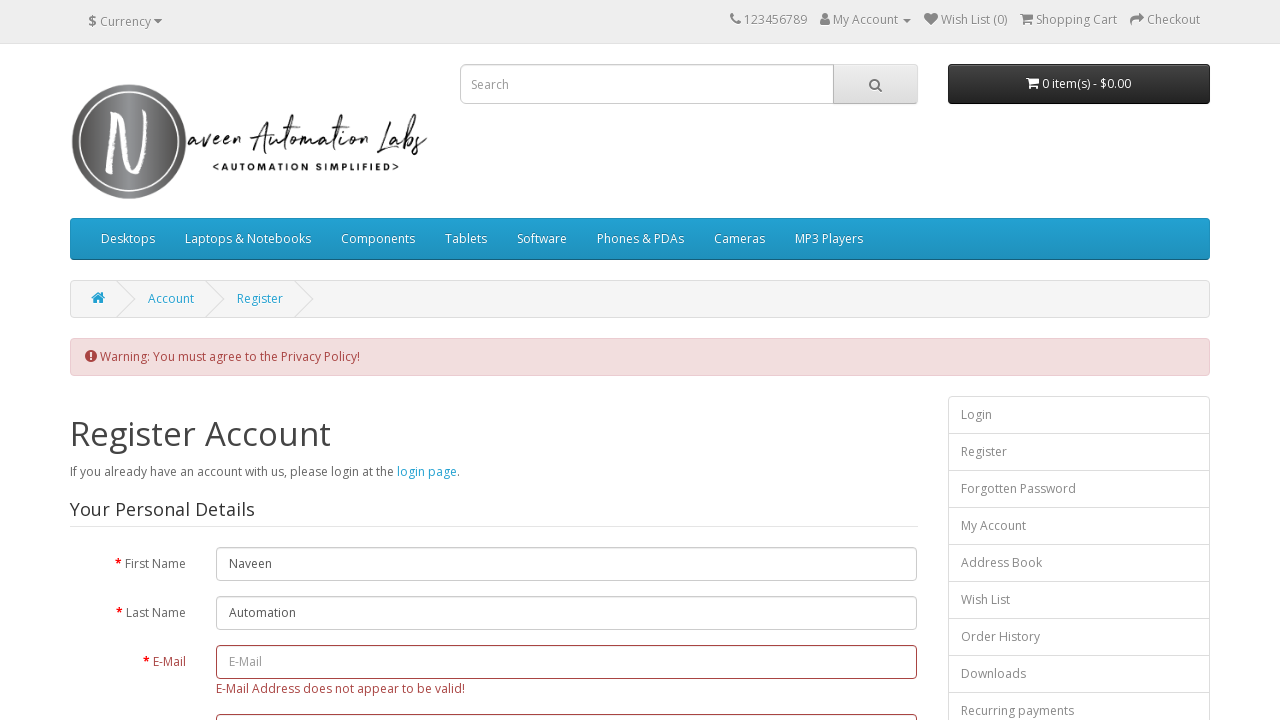